Verifies that the Categories text heading is displayed on the homepage

Starting URL: https://www.demoblaze.com/

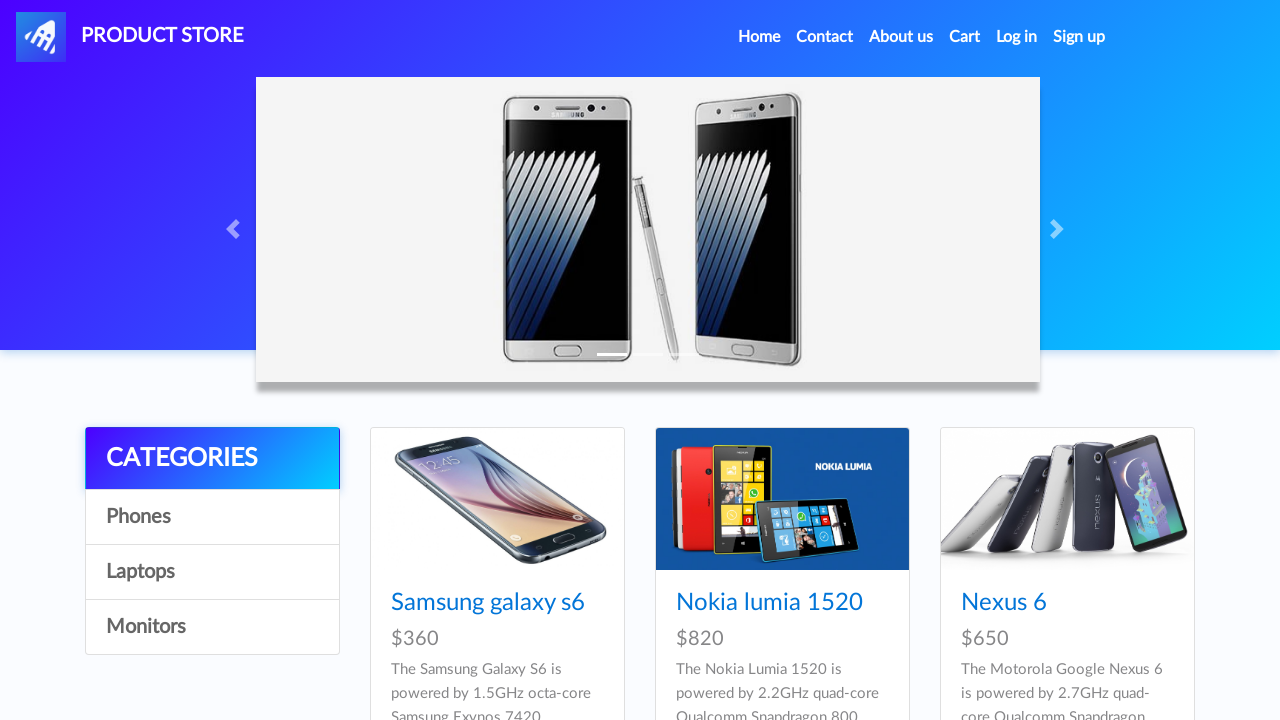

Waited for Categories text heading to become visible on the homepage
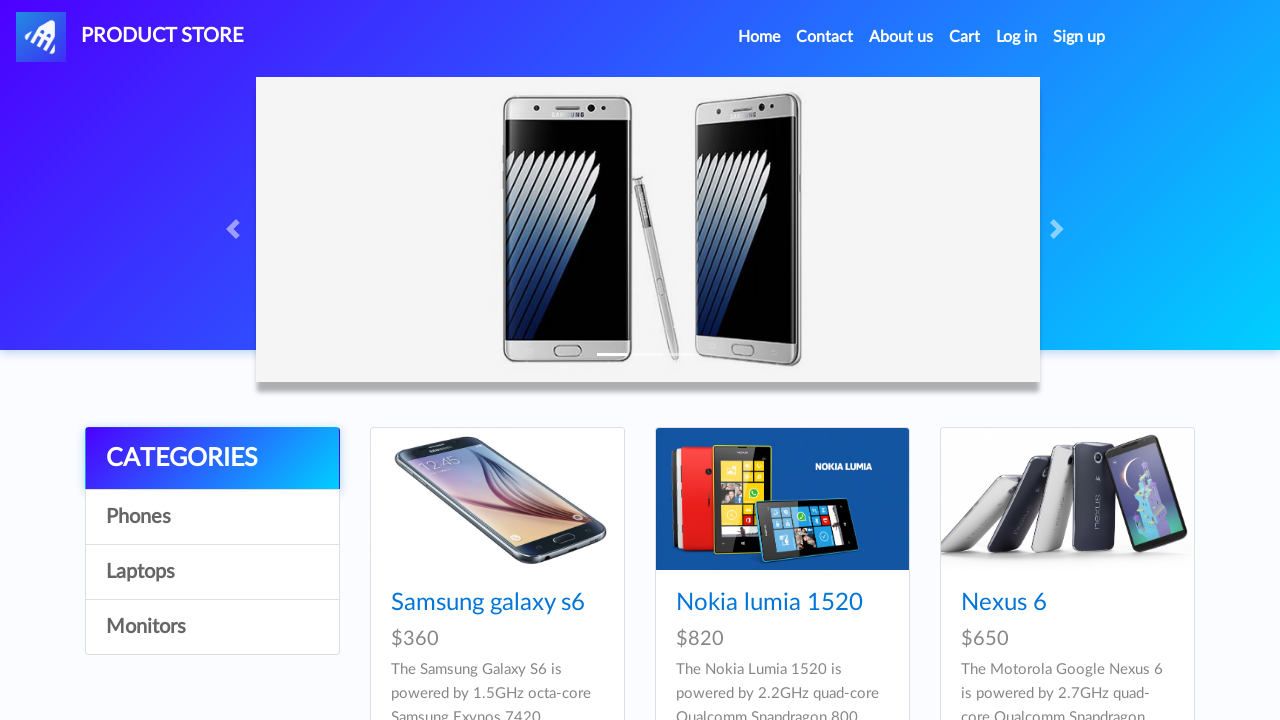

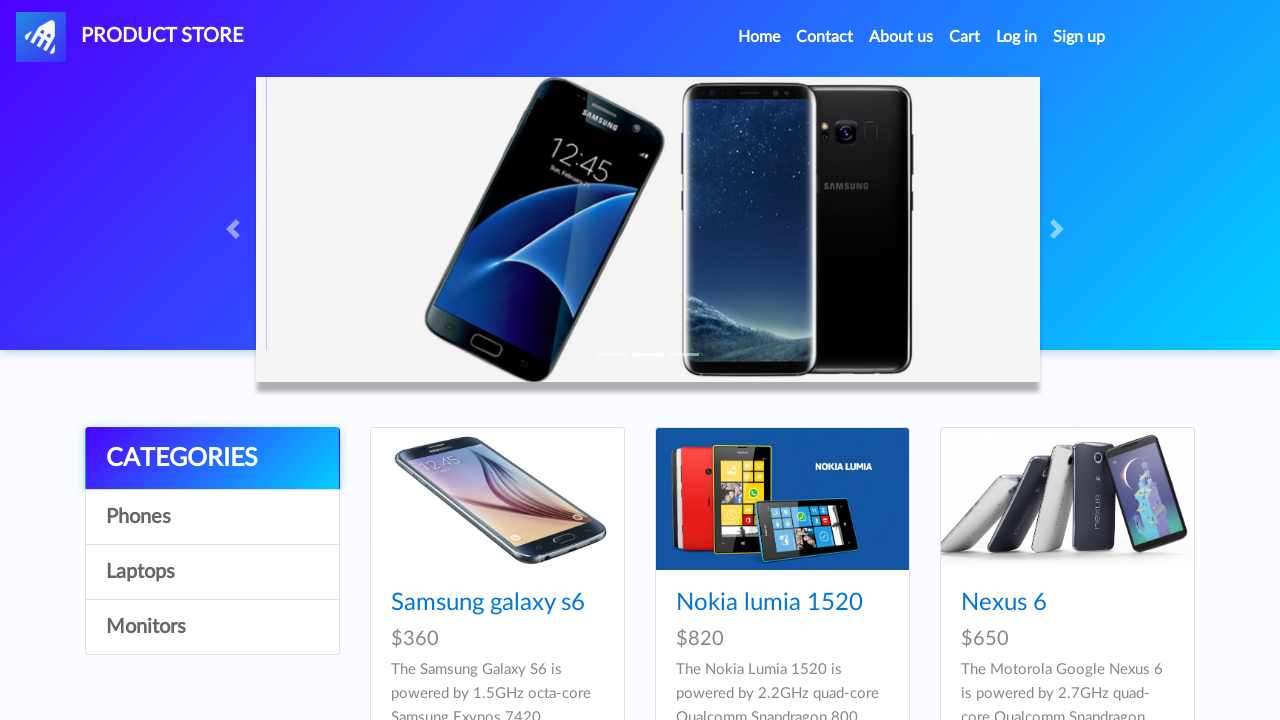